Navigates to the Redbus website and verifies it loads successfully

Starting URL: https://www.redbus.in/

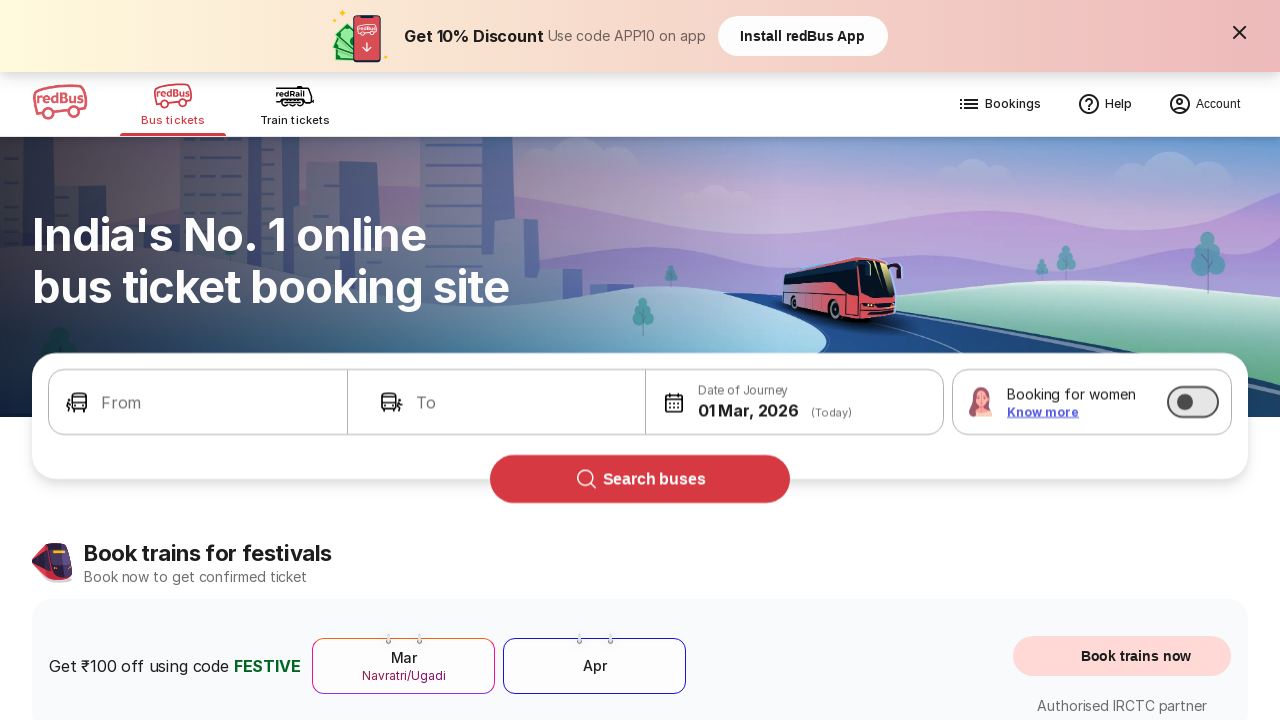

Waited for page to reach domcontentloaded state
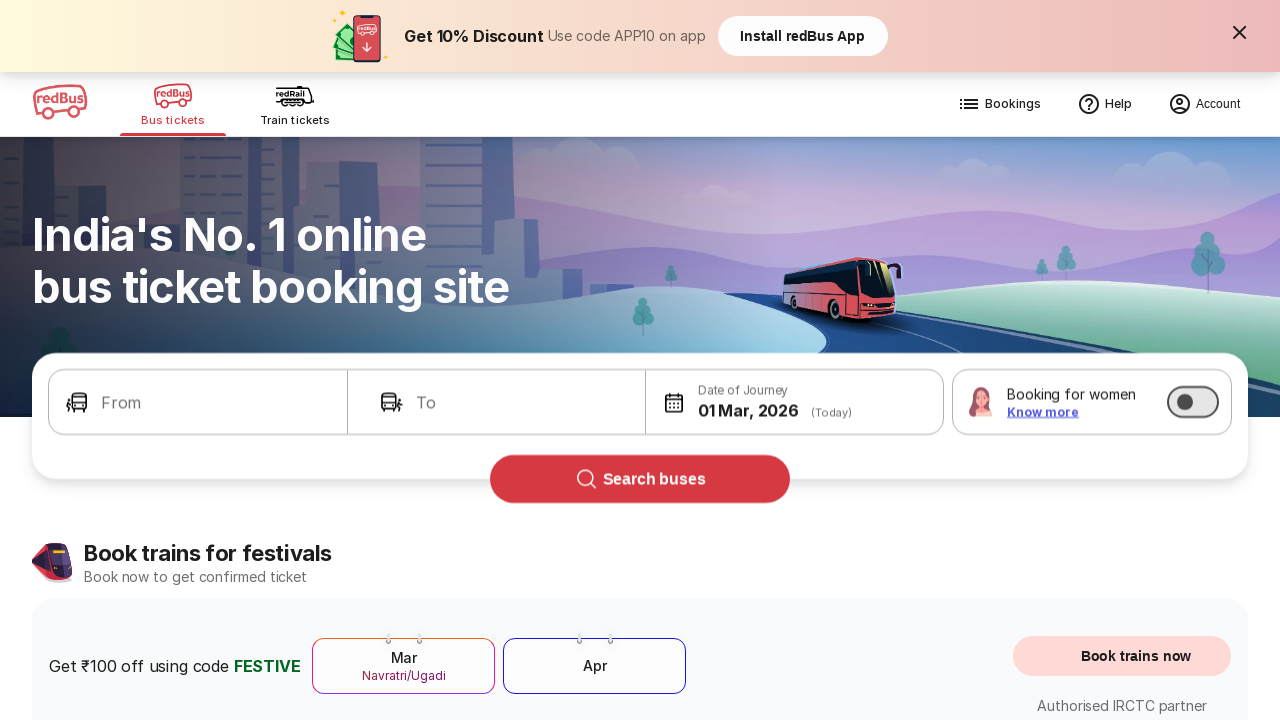

Verified body element is present on Redbus website
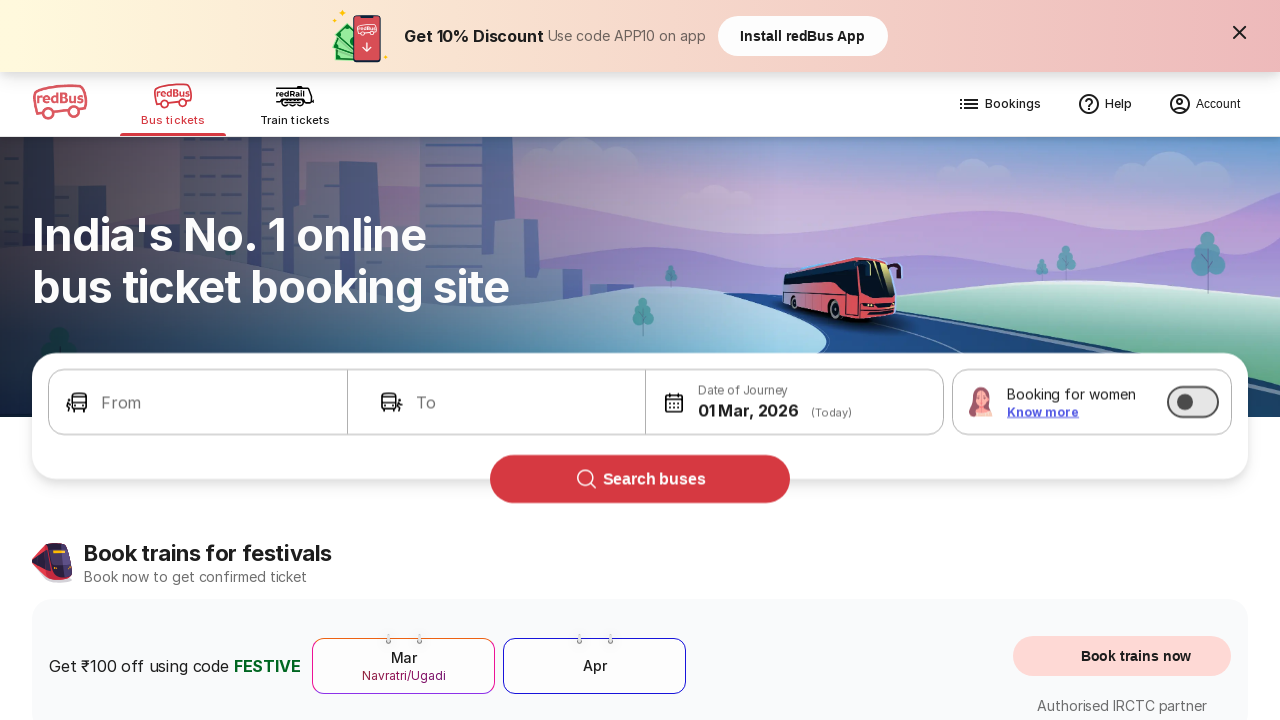

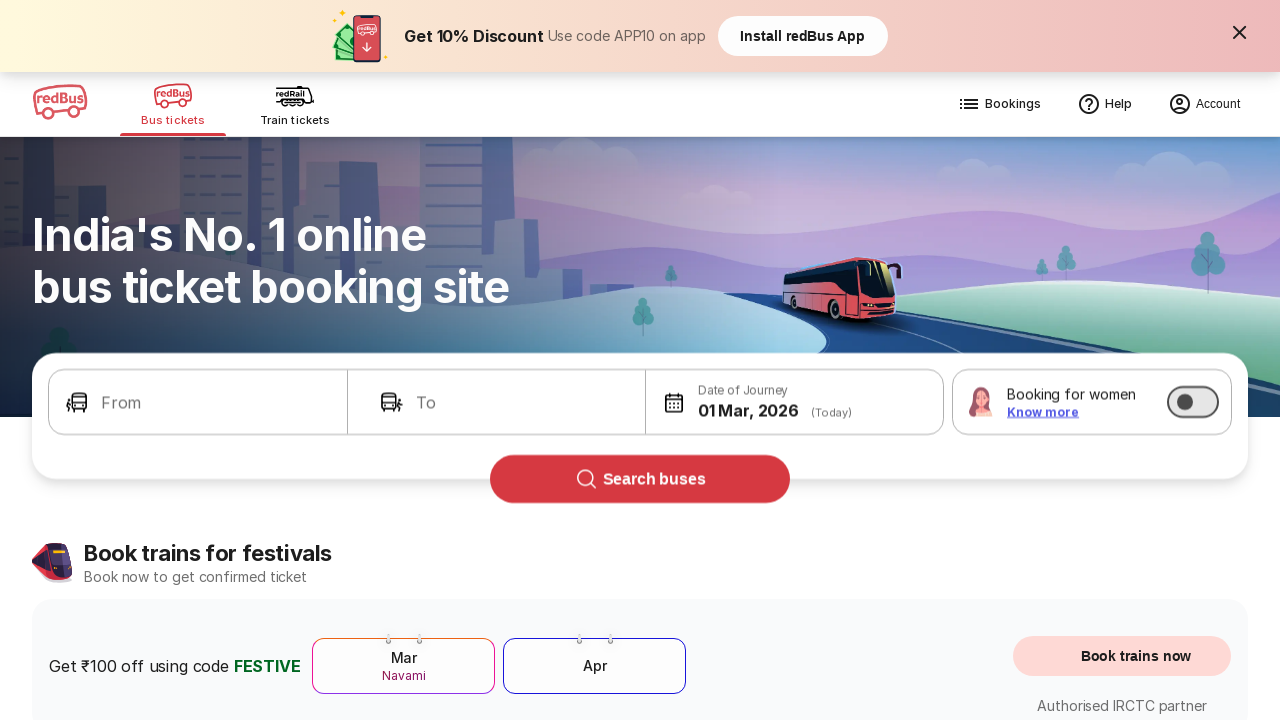